Tests that a very long text in the pet name field is truncated or limited to 128 characters.

Starting URL: https://test-a-pet.vercel.app/

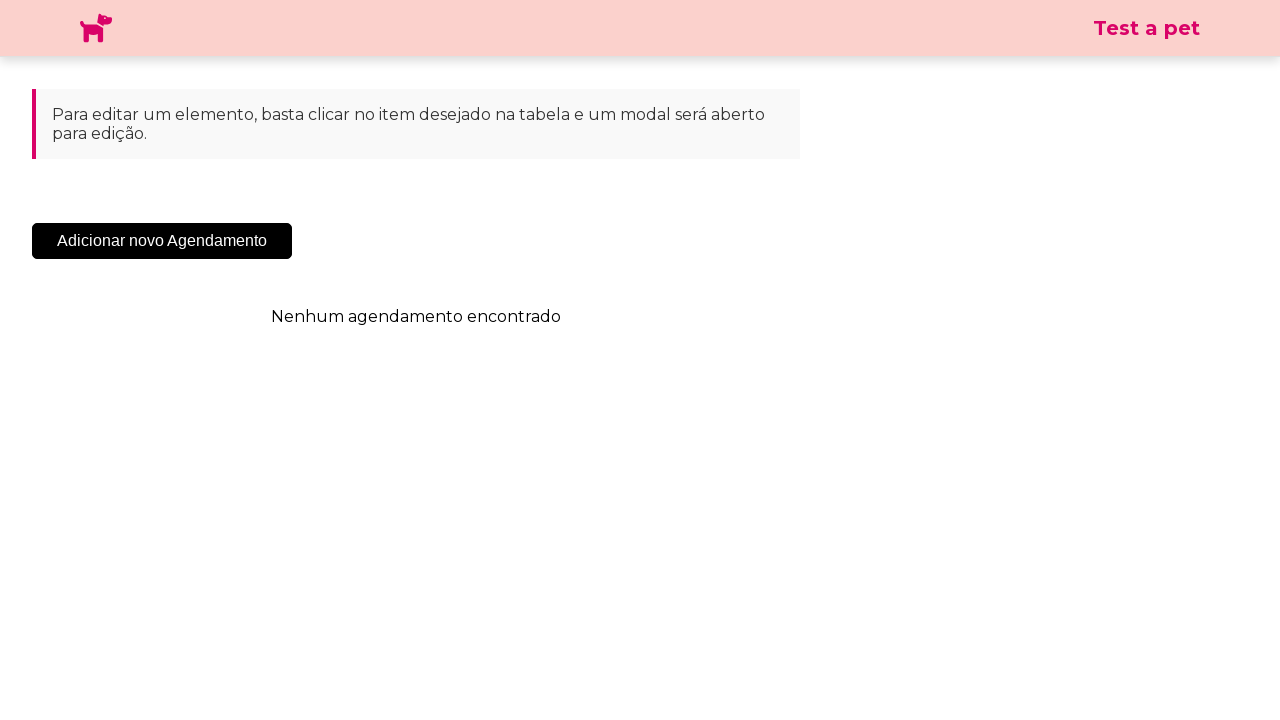

Clicked 'Adicionar' button to open pet modal at (162, 241) on .sc-cHqXqK.kZzwzX
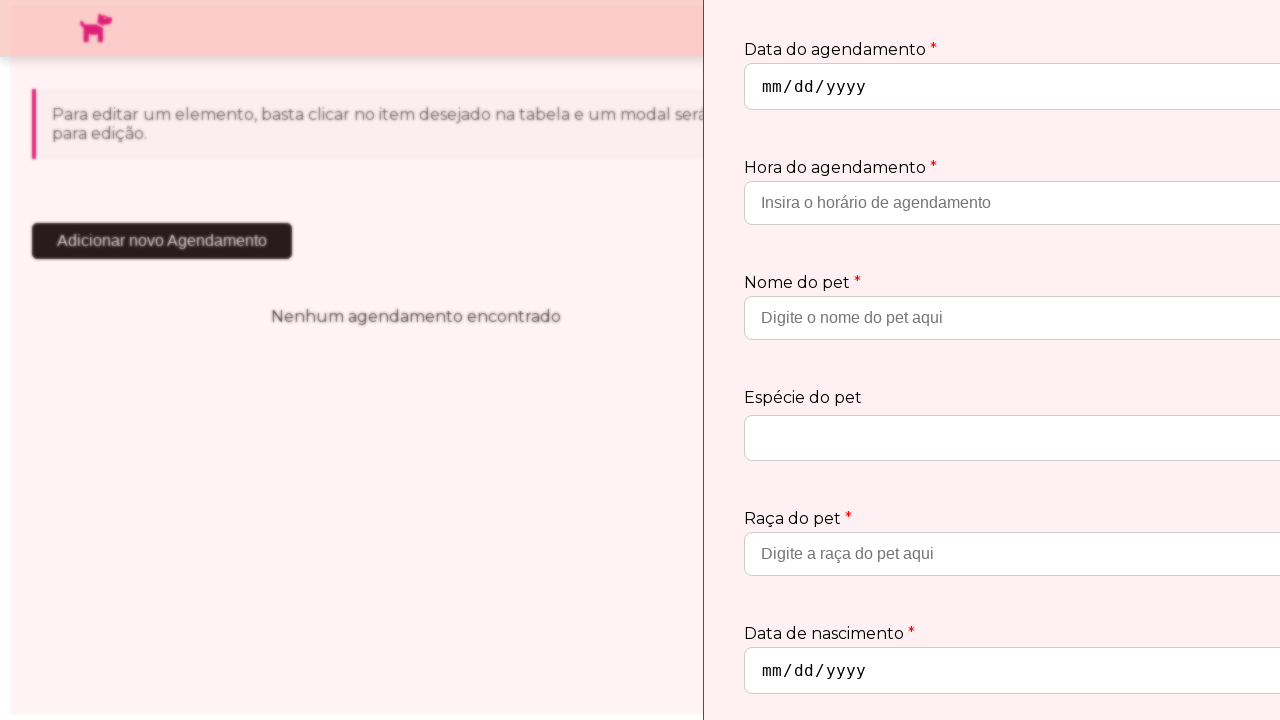

Pet name input field appeared and is ready
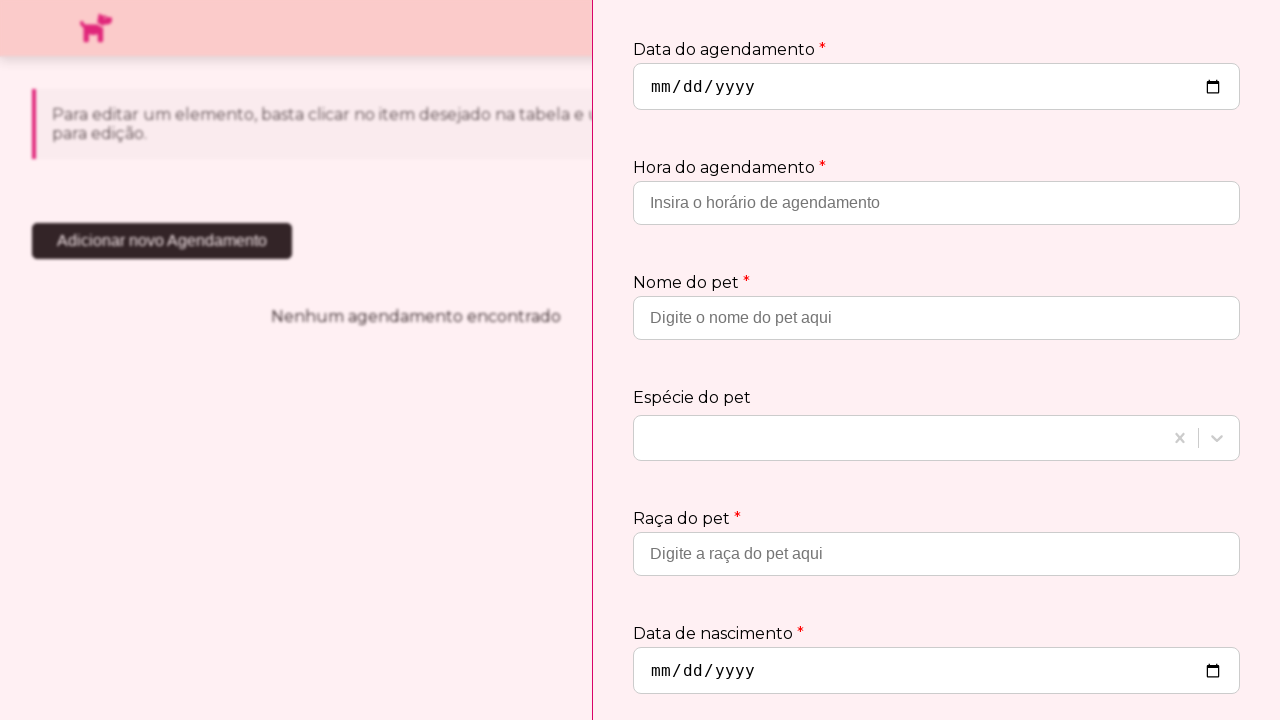

Filled pet name field with very long text (128+ characters) on input[placeholder='Digite o nome do pet aqui']
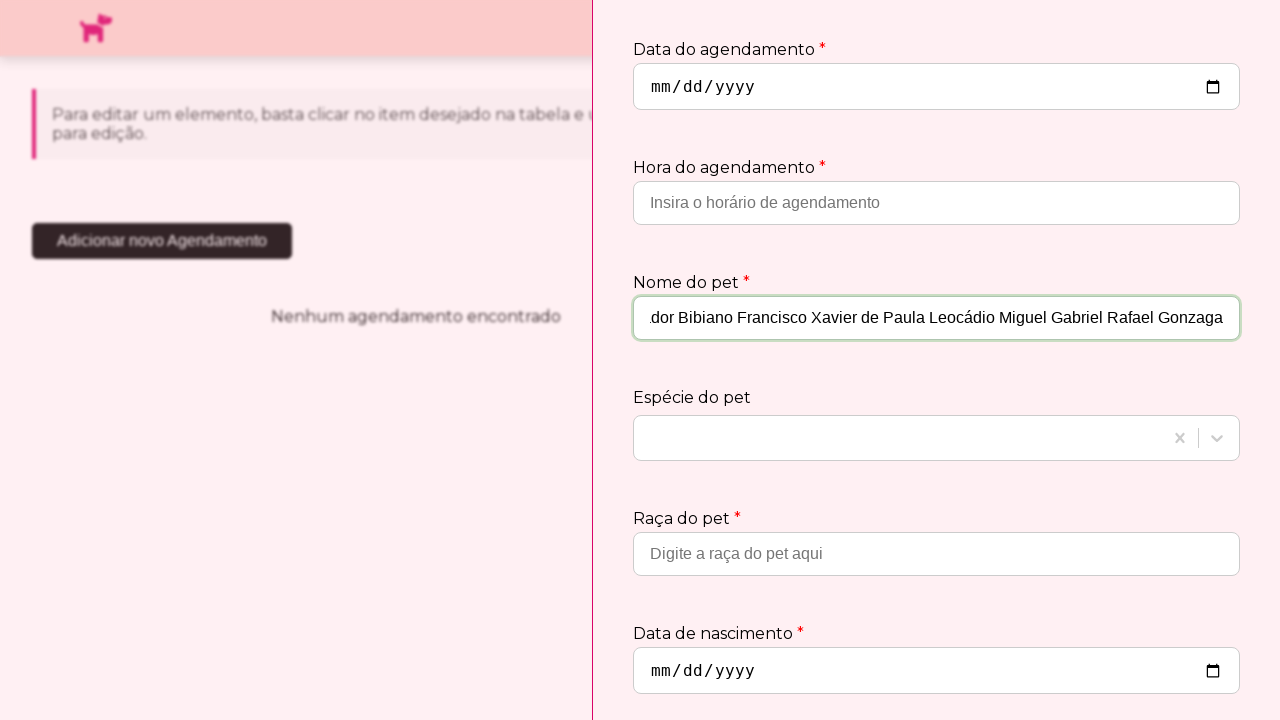

Retrieved pet name value from field: 'Pedro de Alcântara João Carlos Leopoldo Salvador Bibiano Francisco Xavier de Paula Leocádio Miguel Gabriel Rafael Gonzaga' (length: 121)
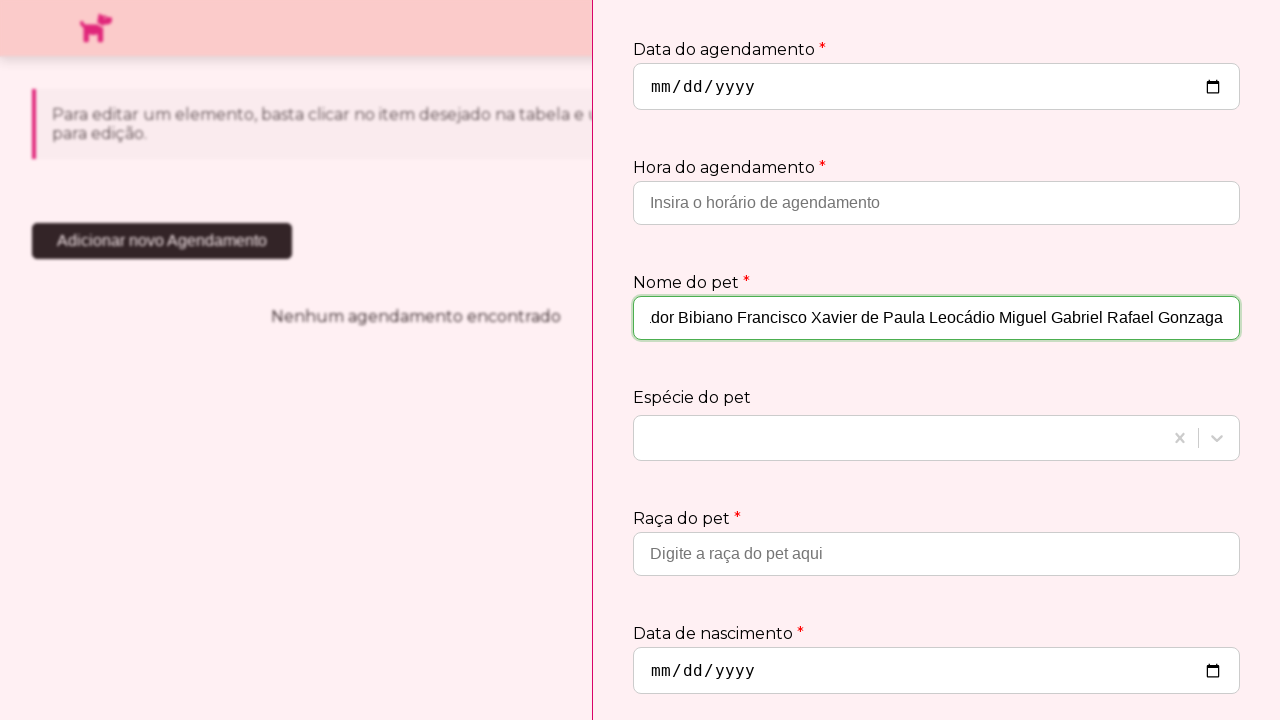

Assertion passed: pet name is limited to 128 characters or less
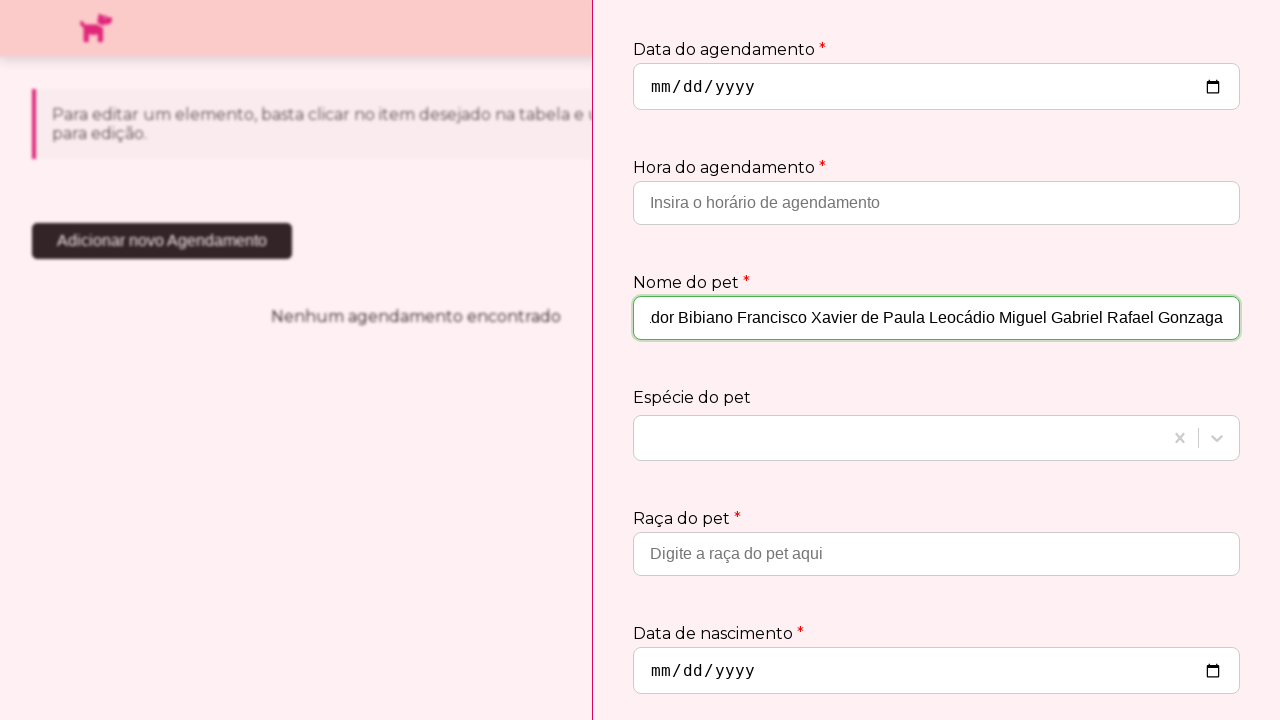

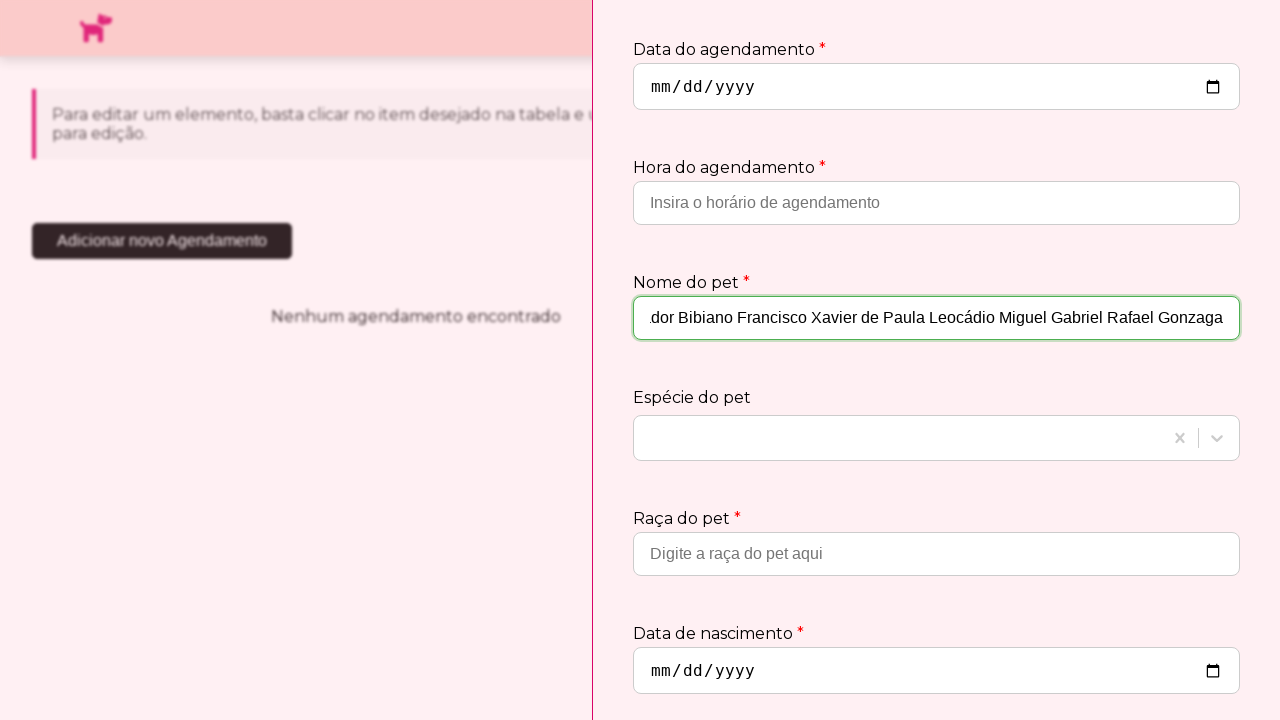